Tests navigation by clicking on links within a specific section of the page, then navigating back to the original page. This demonstrates handling of page navigation and returning to the previous page.

Starting URL: https://omayo.blogspot.com/

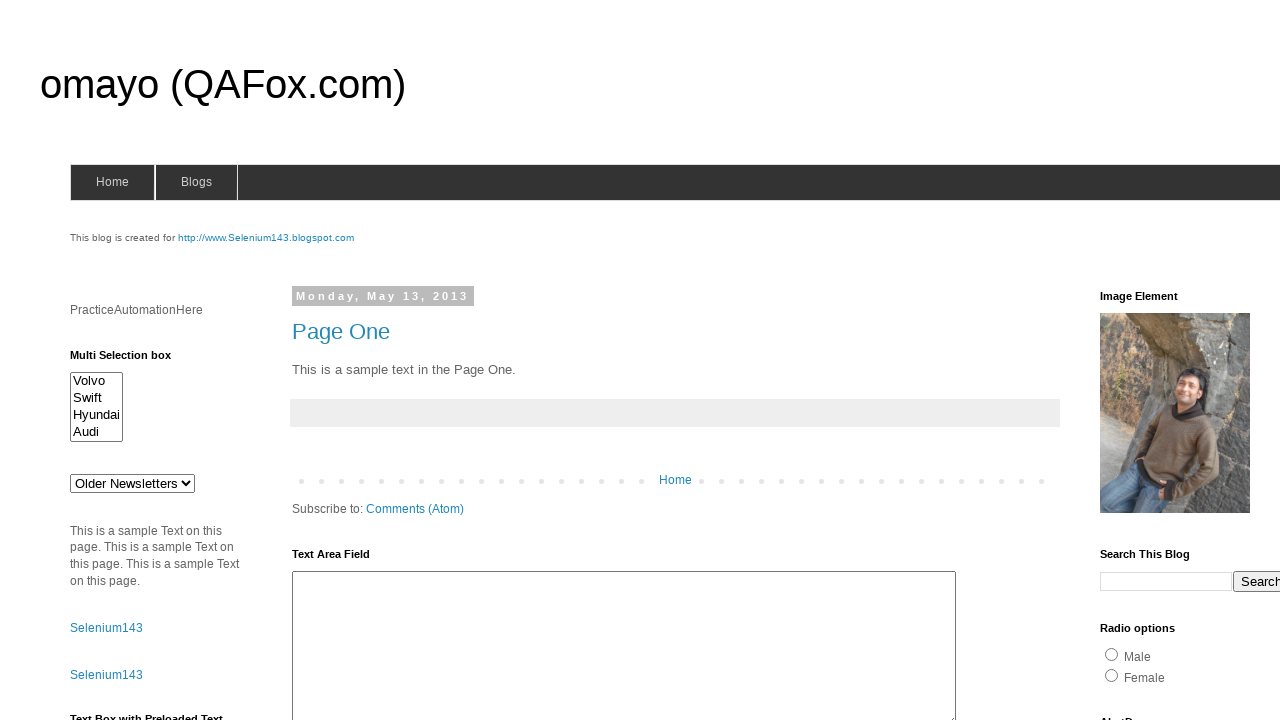

Located all links in LinkList1 section and counted them
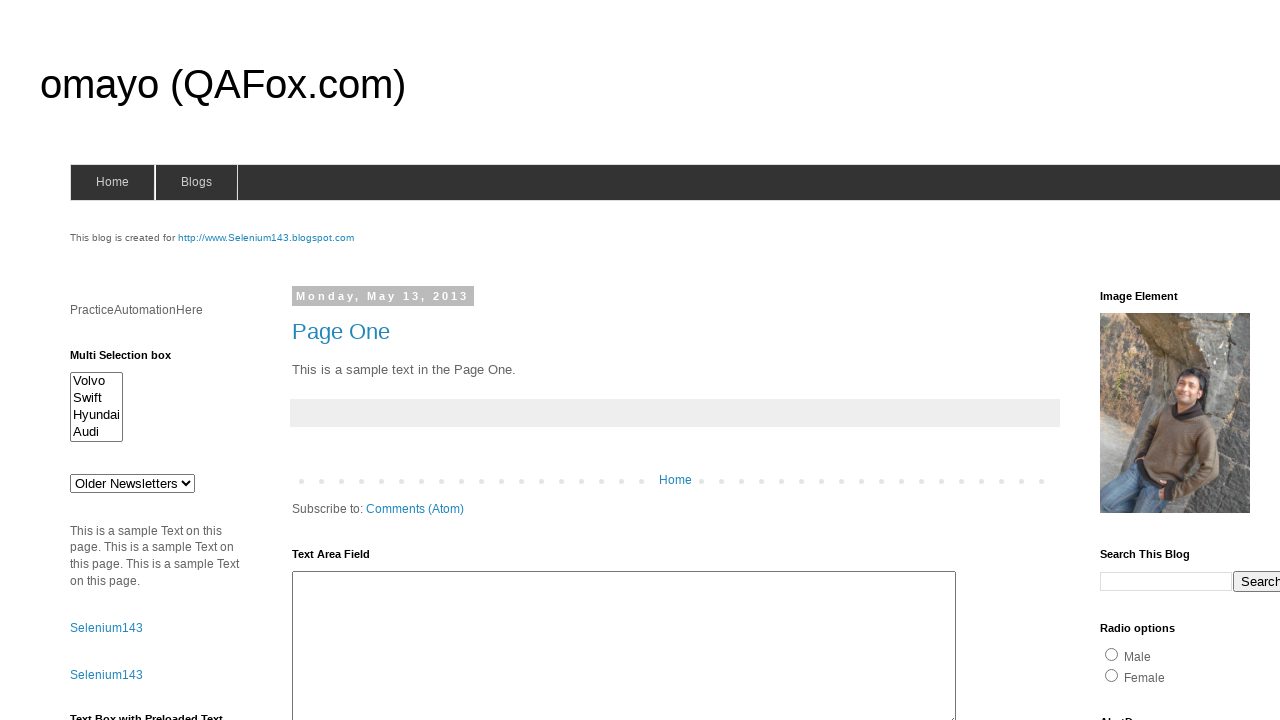

Re-queried links in LinkList1 section for iteration 1
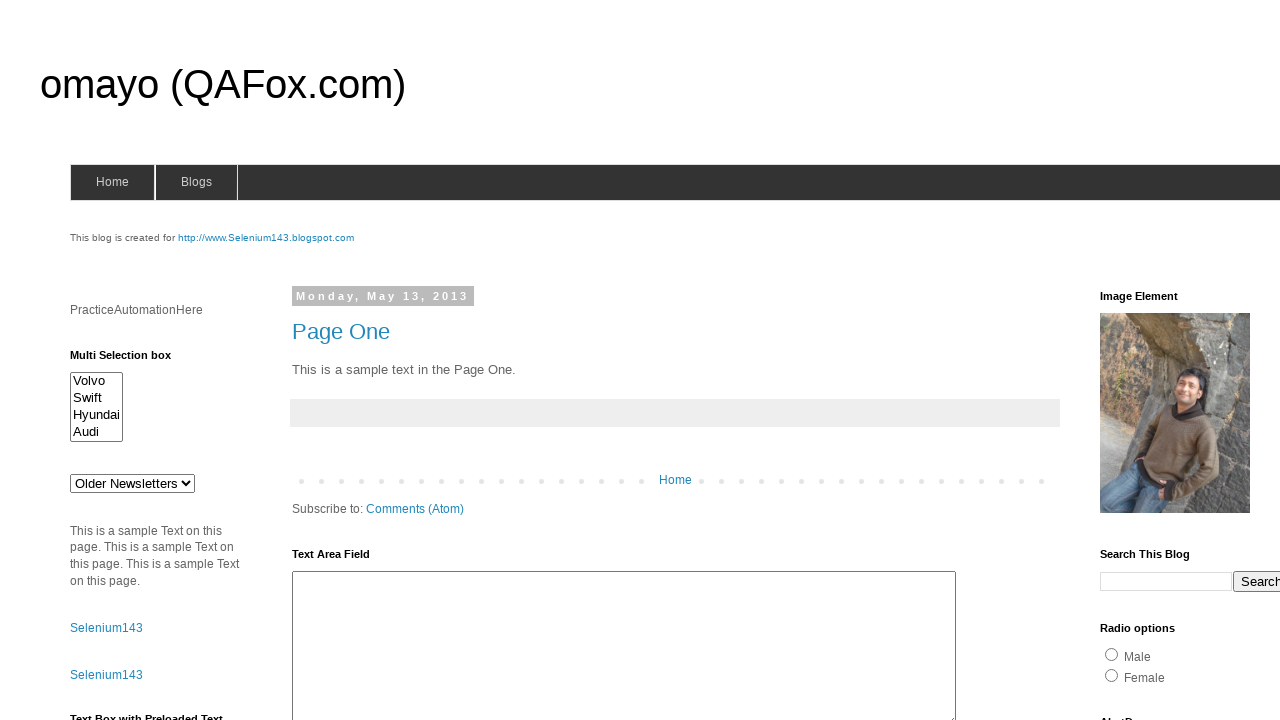

Clicked link at index 0 in LinkList1 section at (1160, 360) on xpath=//div[@id='LinkList1']//a >> nth=0
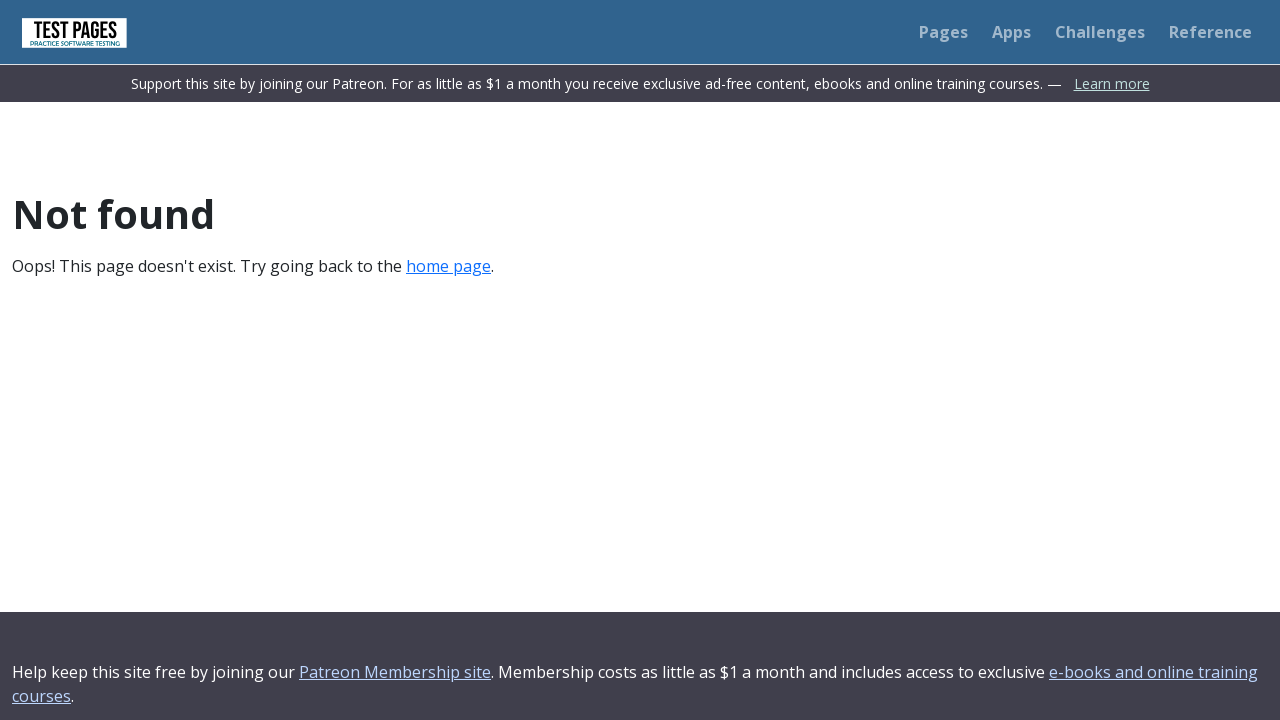

Page loaded after clicking link 1
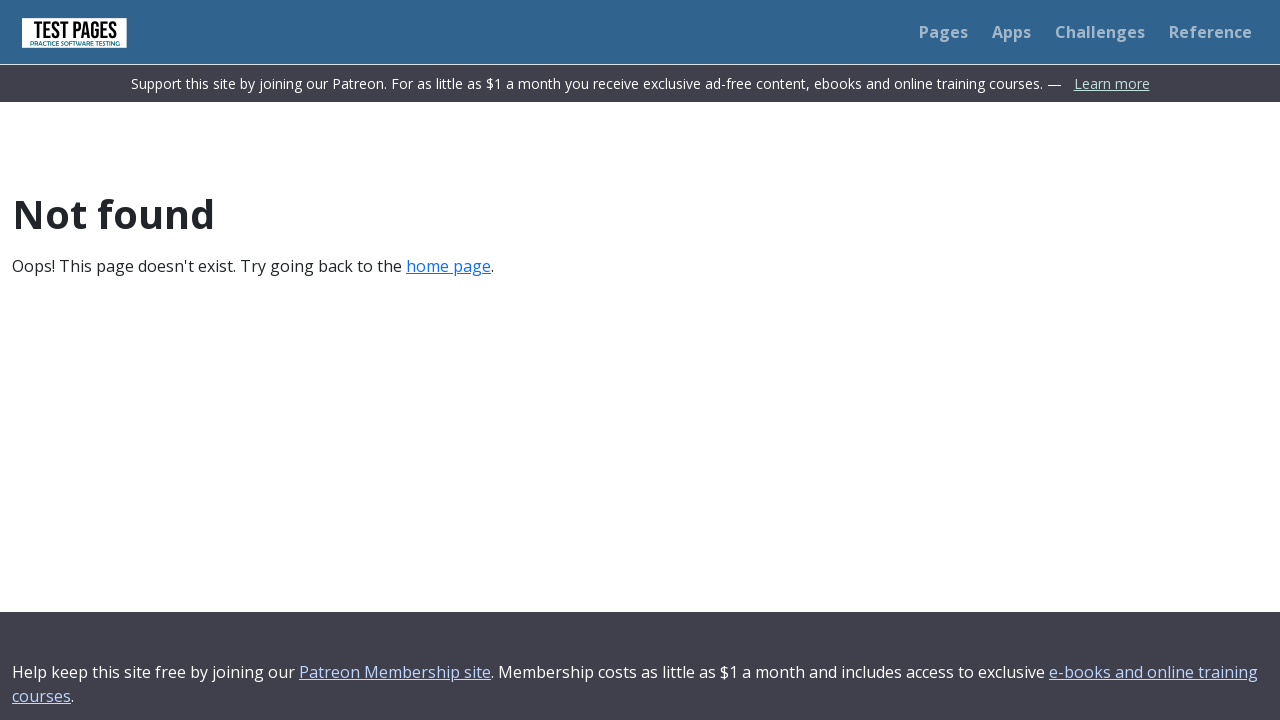

Navigated back to original page from link 1
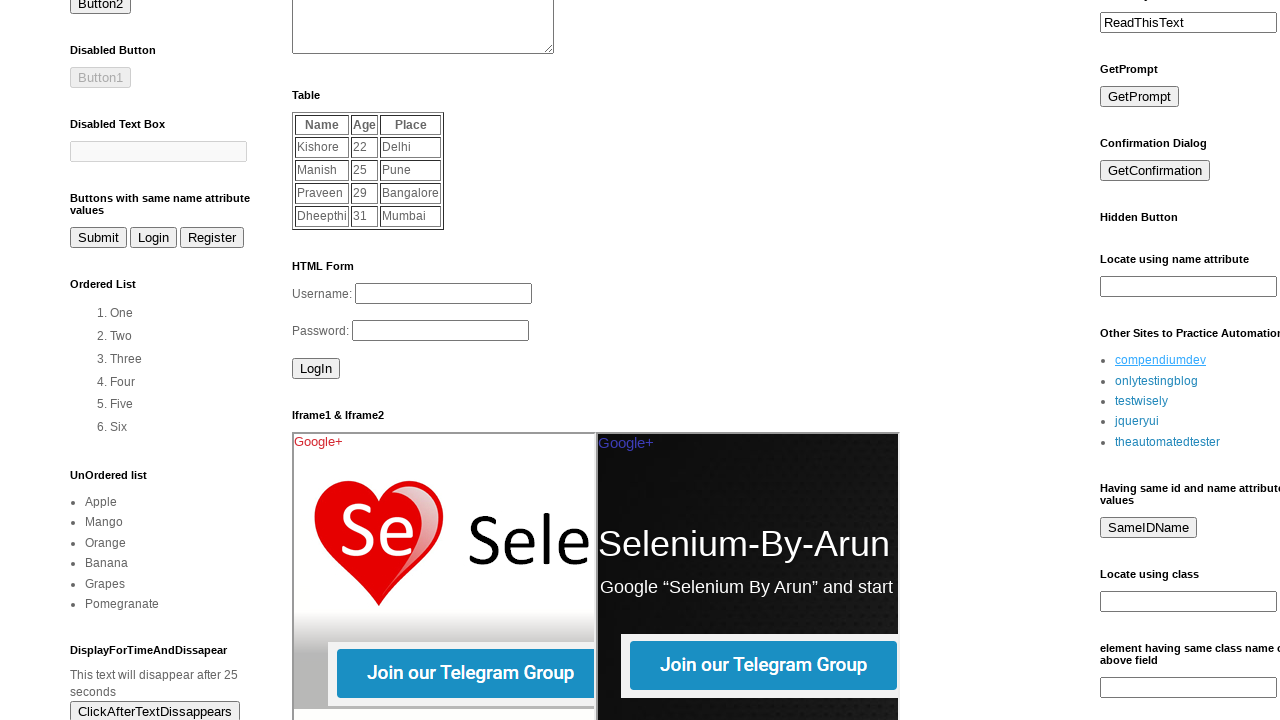

Page loaded after navigating back from link 1
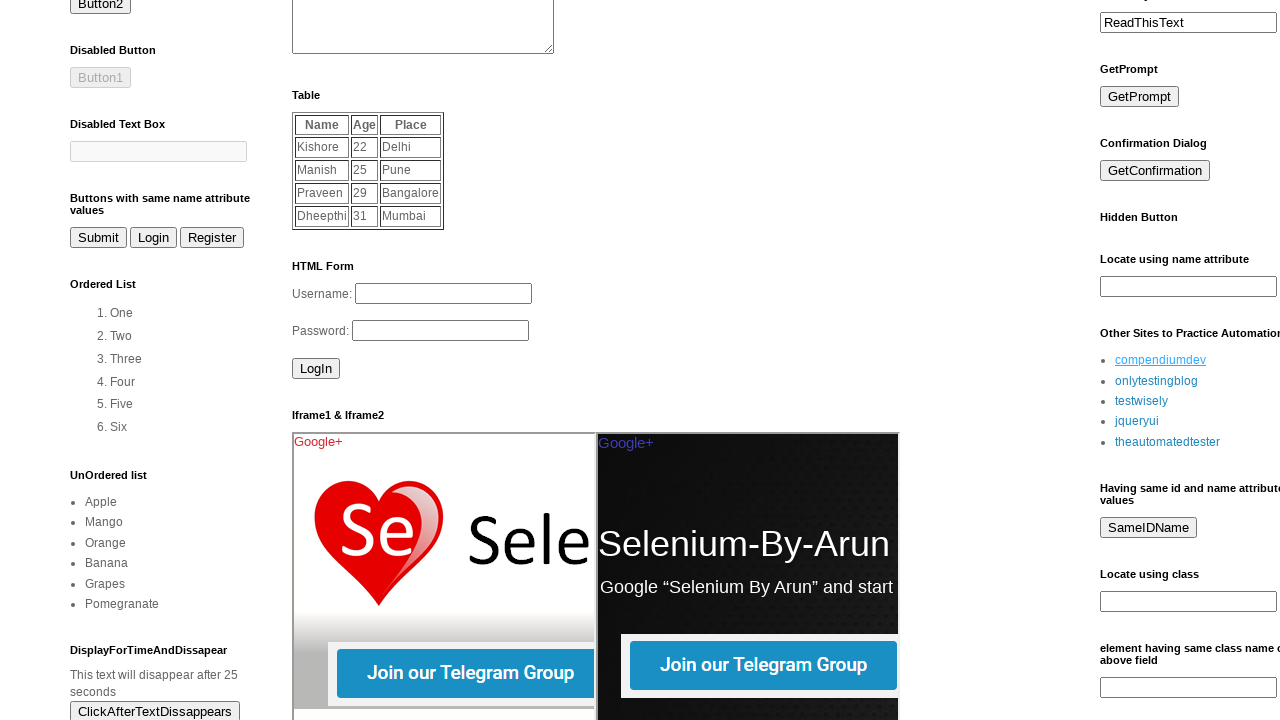

Re-queried links in LinkList1 section for iteration 2
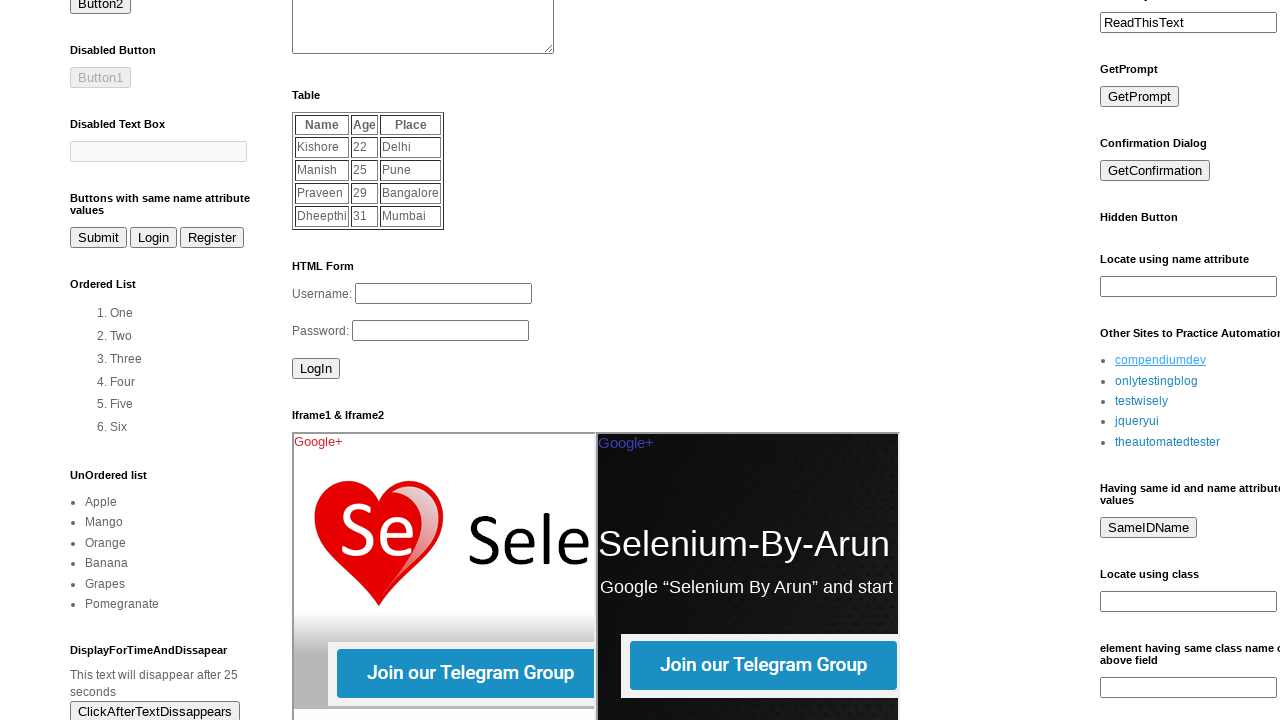

Clicked link at index 1 in LinkList1 section at (1156, 381) on xpath=//div[@id='LinkList1']//a >> nth=1
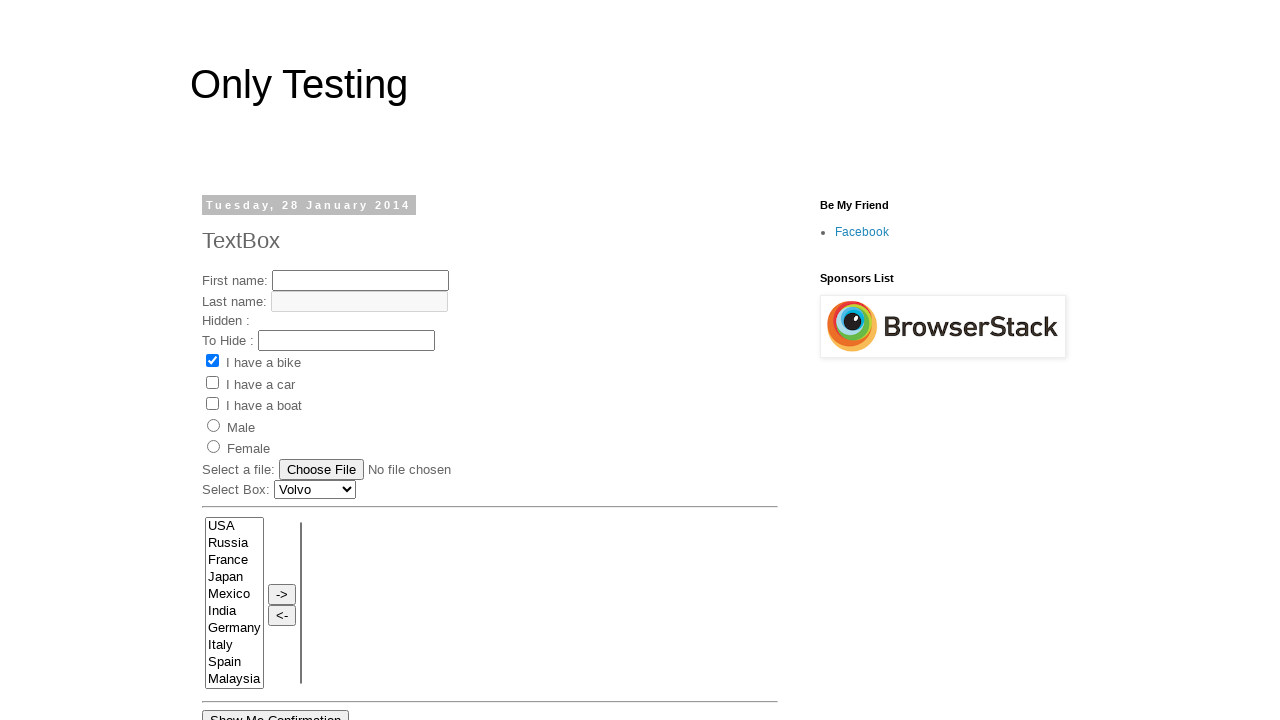

Page loaded after clicking link 2
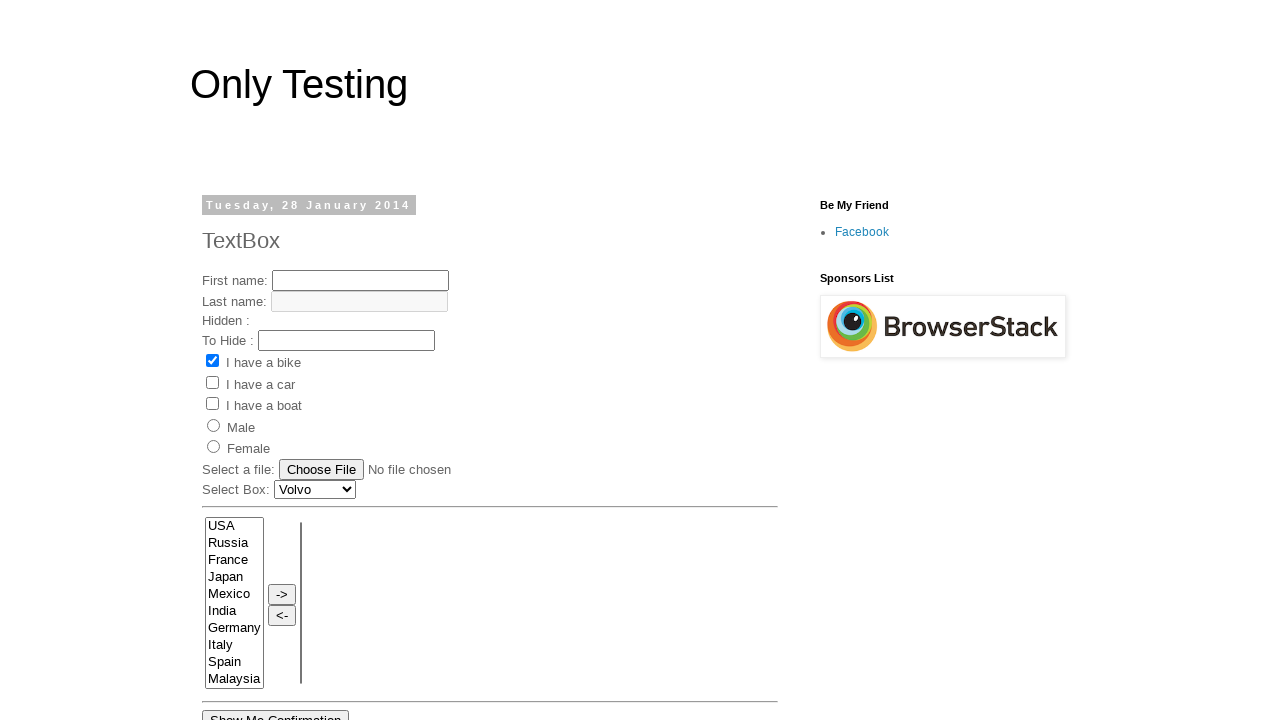

Navigated back to original page from link 2
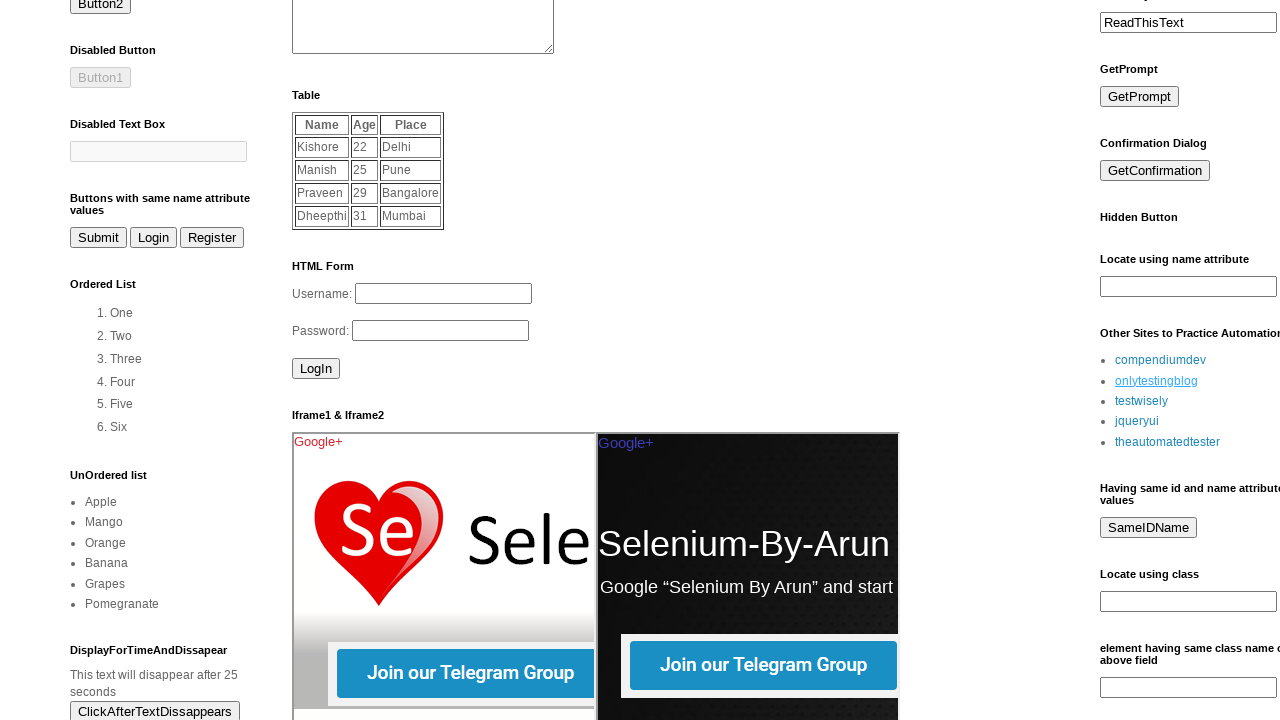

Page loaded after navigating back from link 2
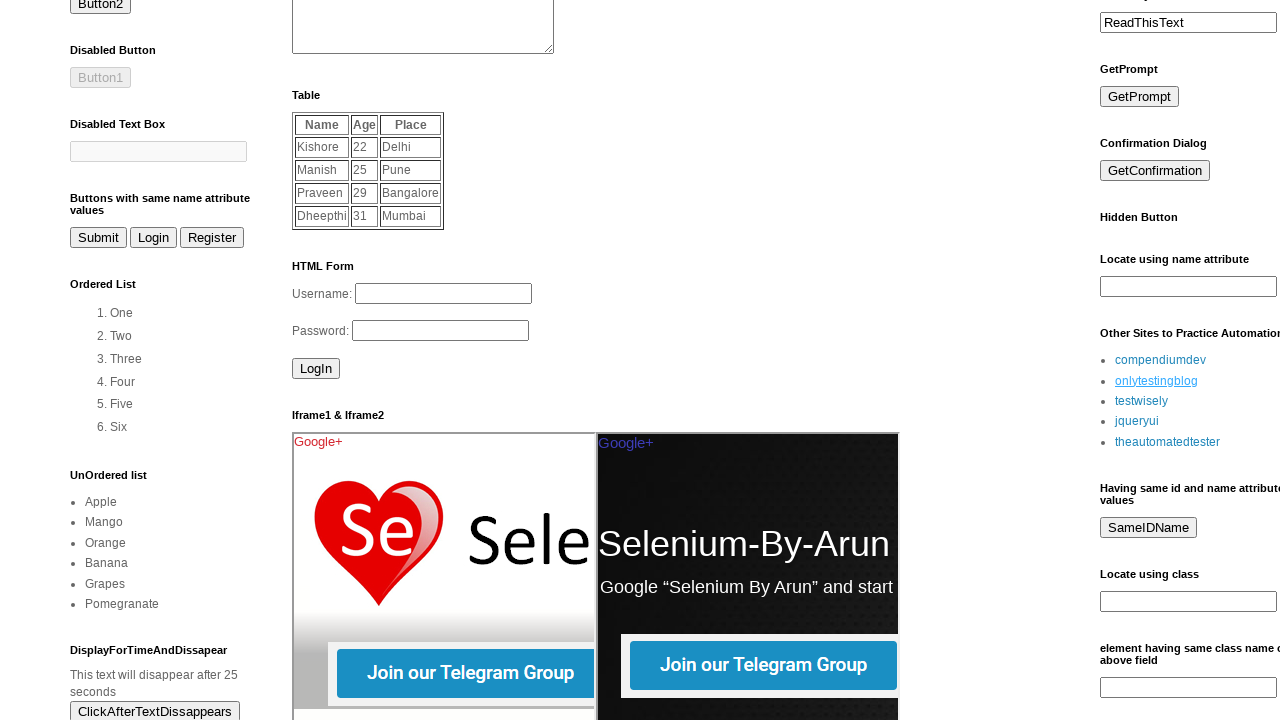

Re-queried links in LinkList1 section for iteration 3
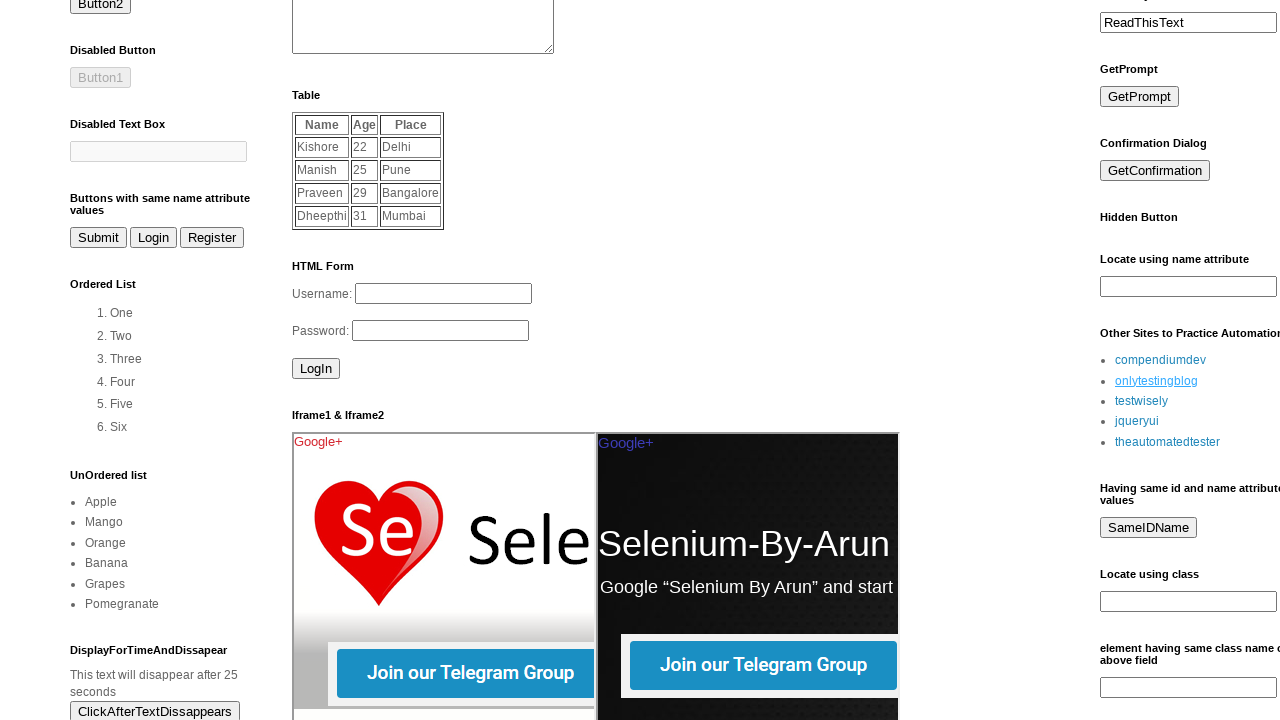

Clicked link at index 2 in LinkList1 section at (1142, 401) on xpath=//div[@id='LinkList1']//a >> nth=2
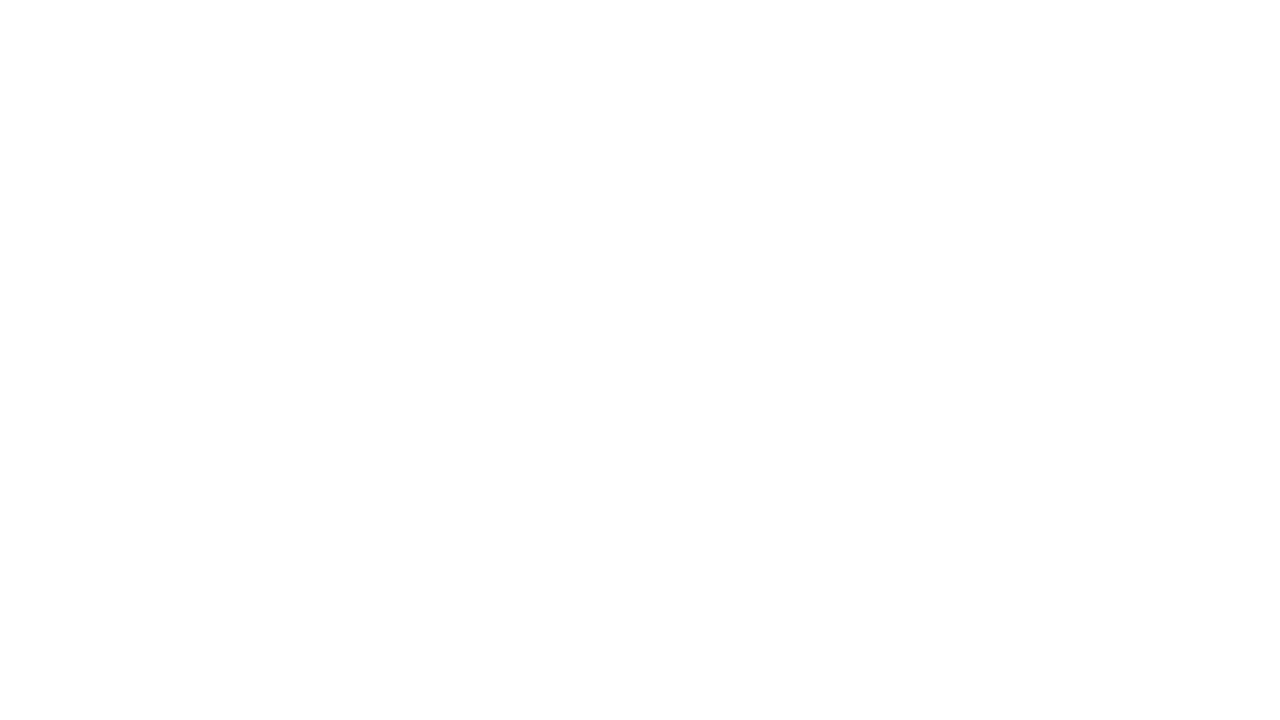

Page loaded after clicking link 3
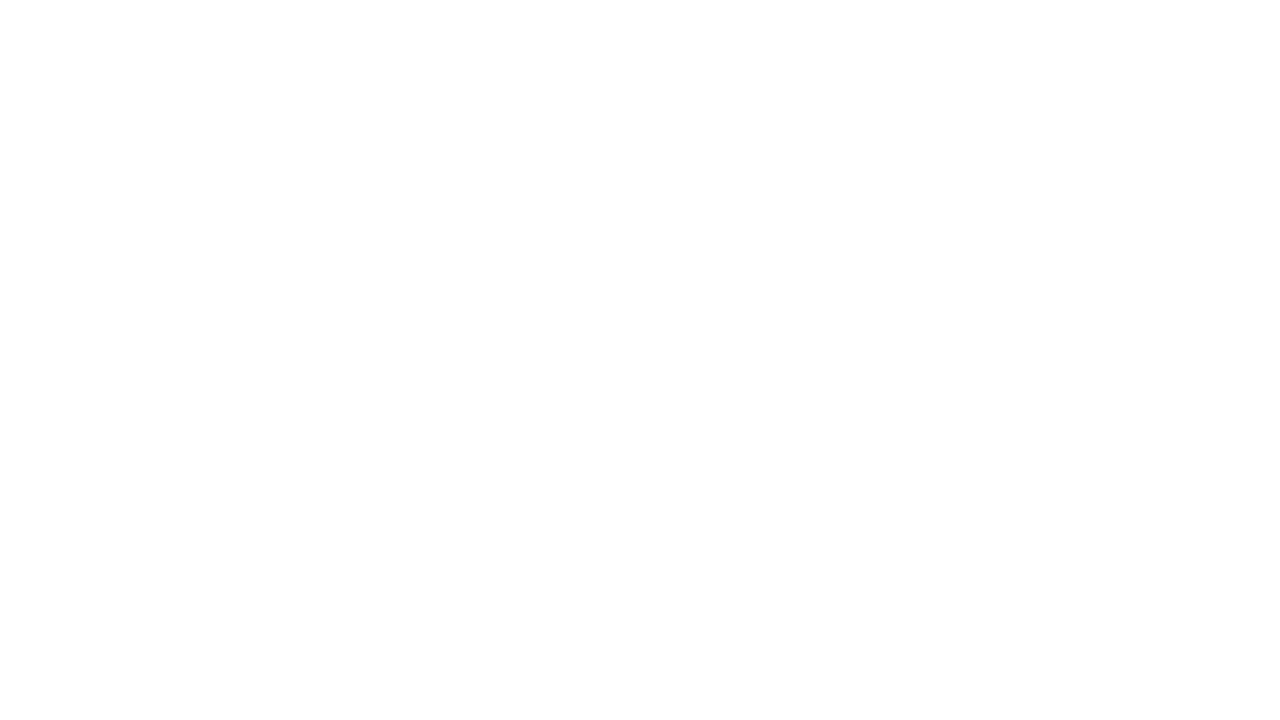

Navigated back to original page from link 3
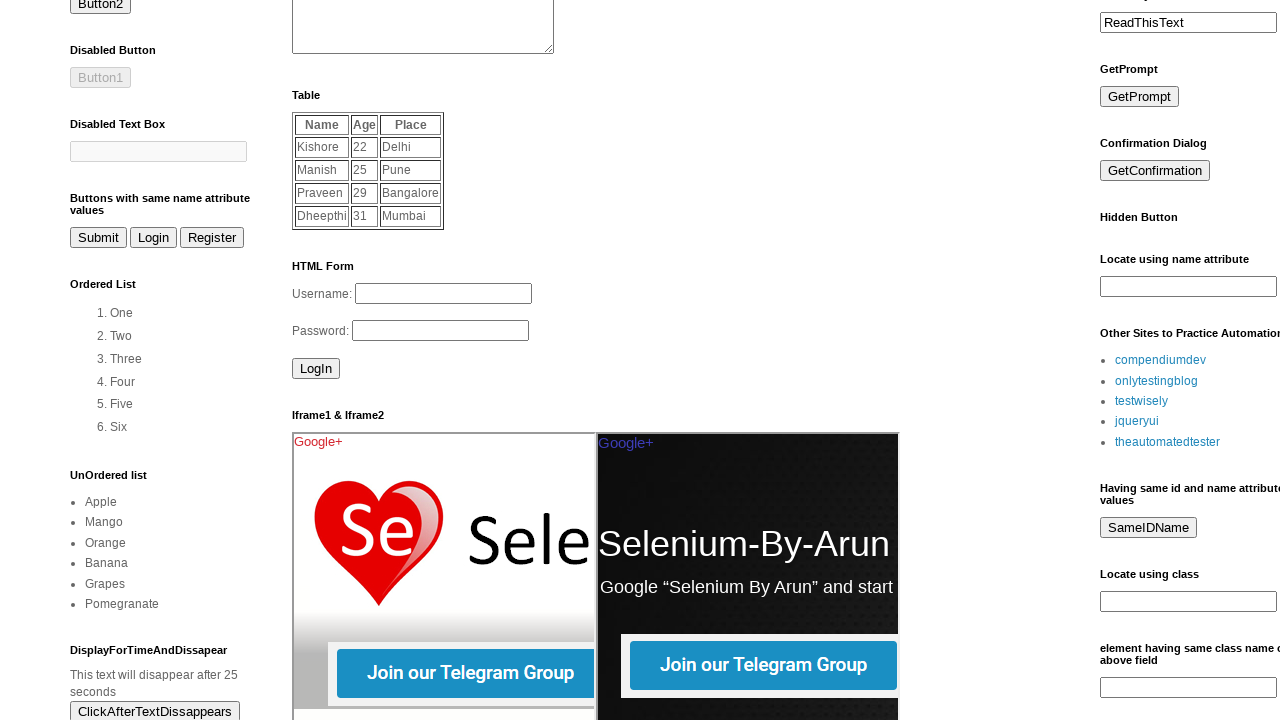

Page loaded after navigating back from link 3
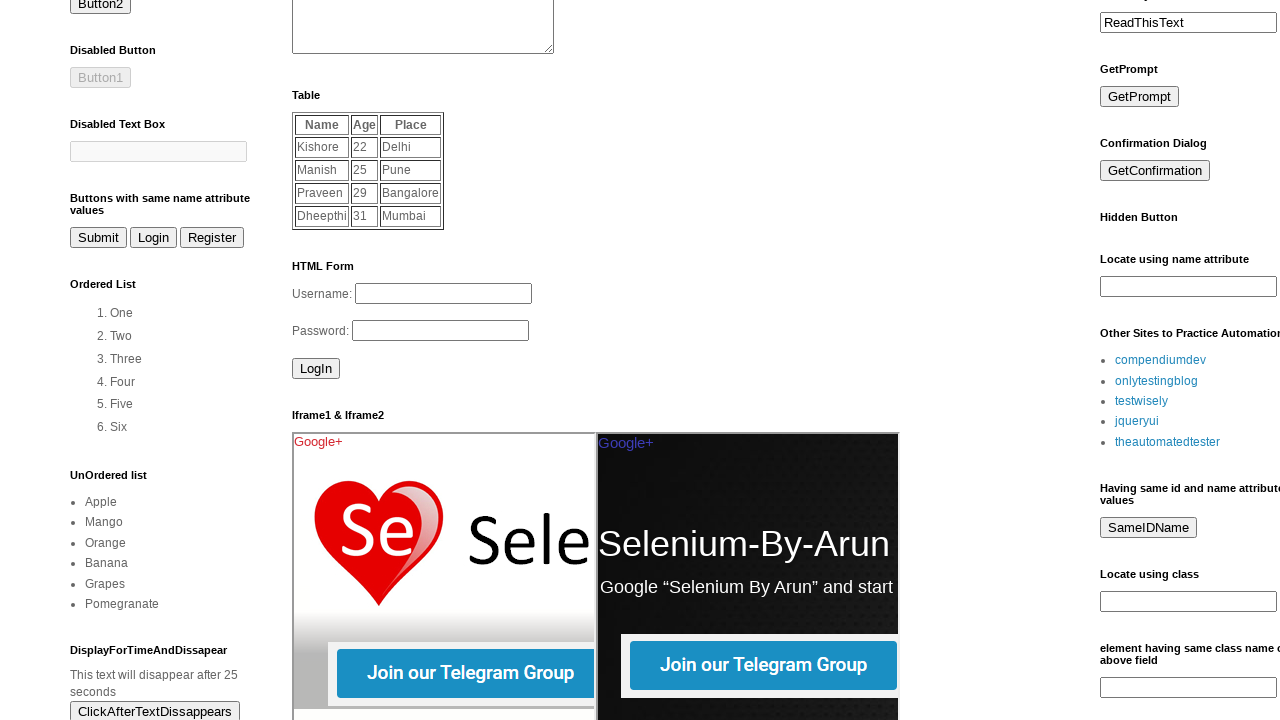

Re-queried links in LinkList1 section for iteration 4
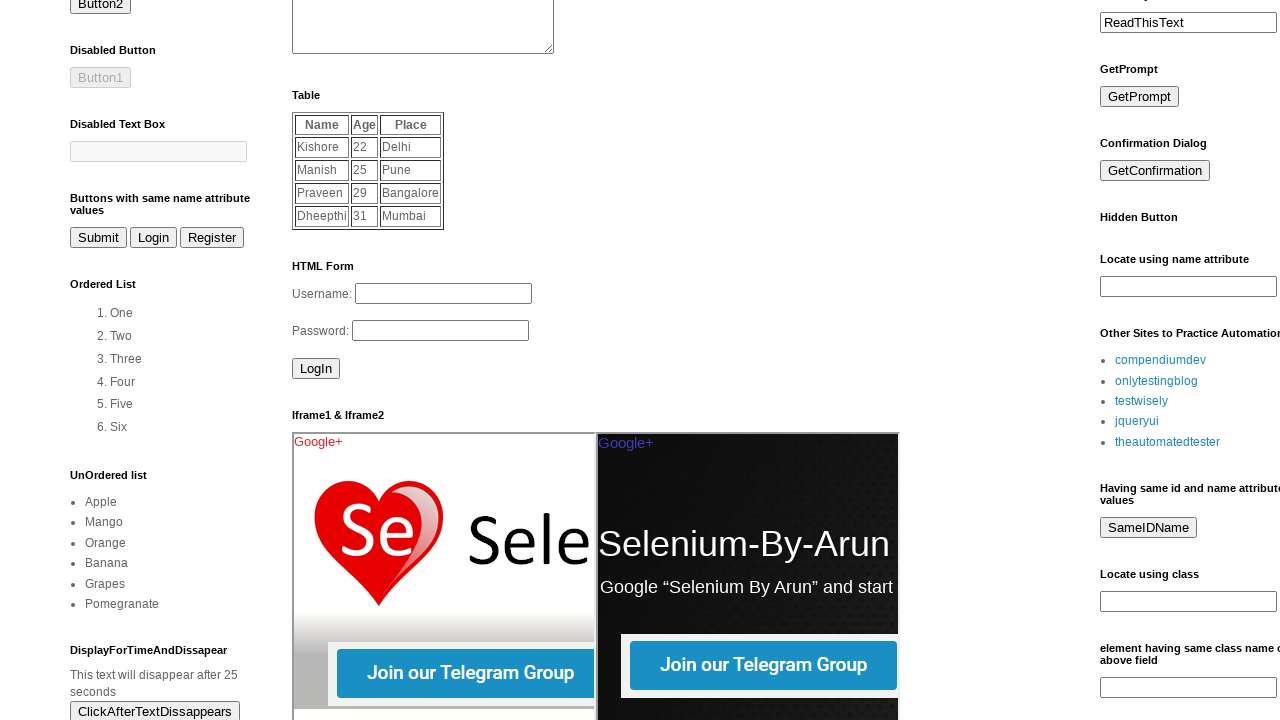

Clicked link at index 3 in LinkList1 section at (1137, 421) on xpath=//div[@id='LinkList1']//a >> nth=3
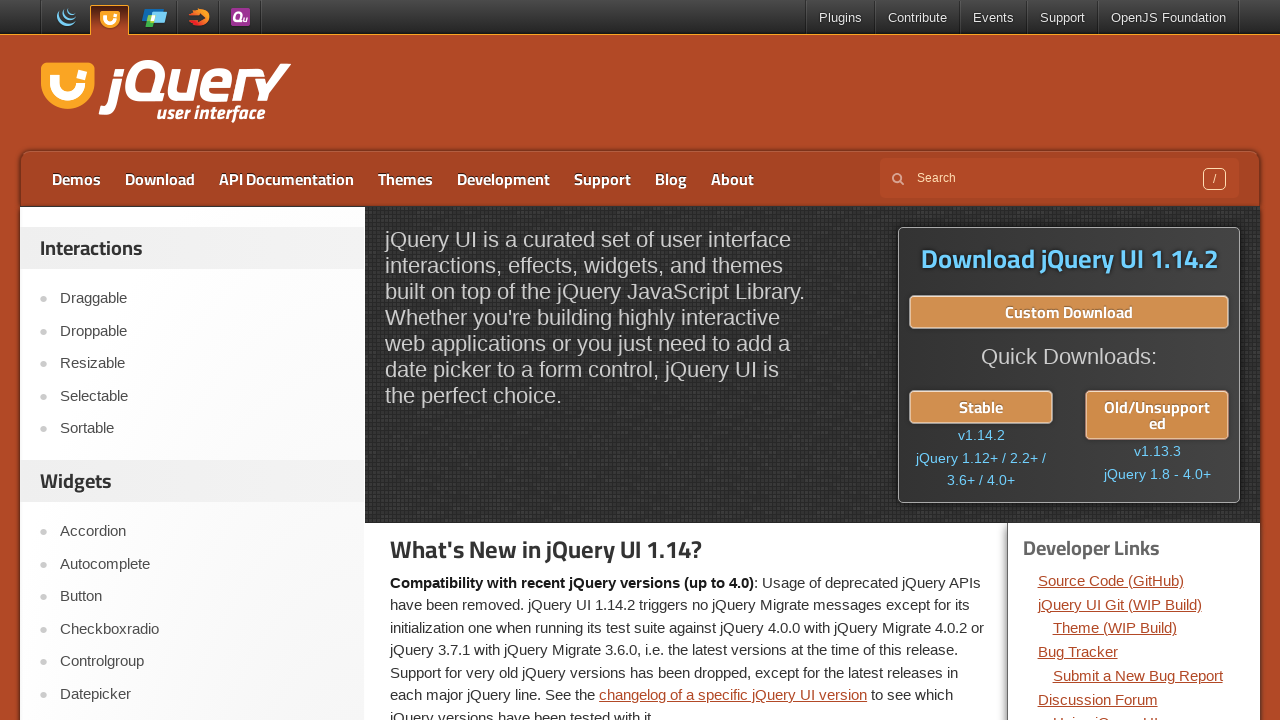

Page loaded after clicking link 4
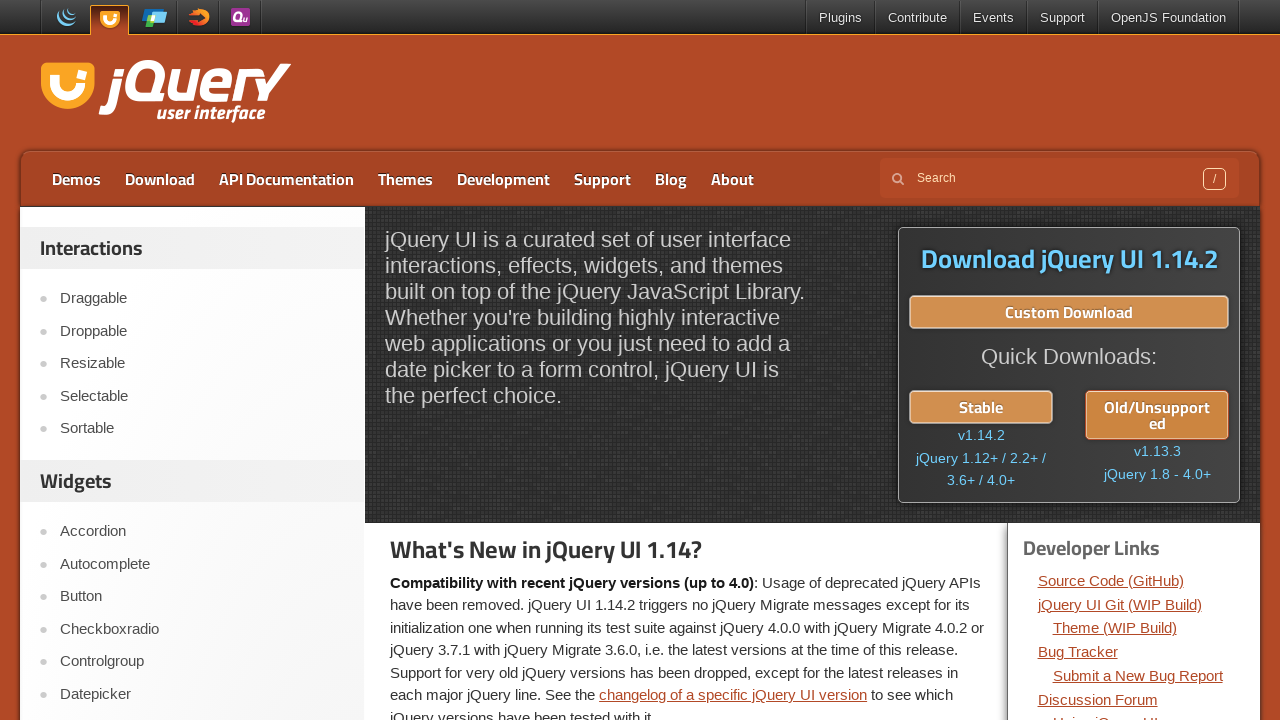

Navigated back to original page from link 4
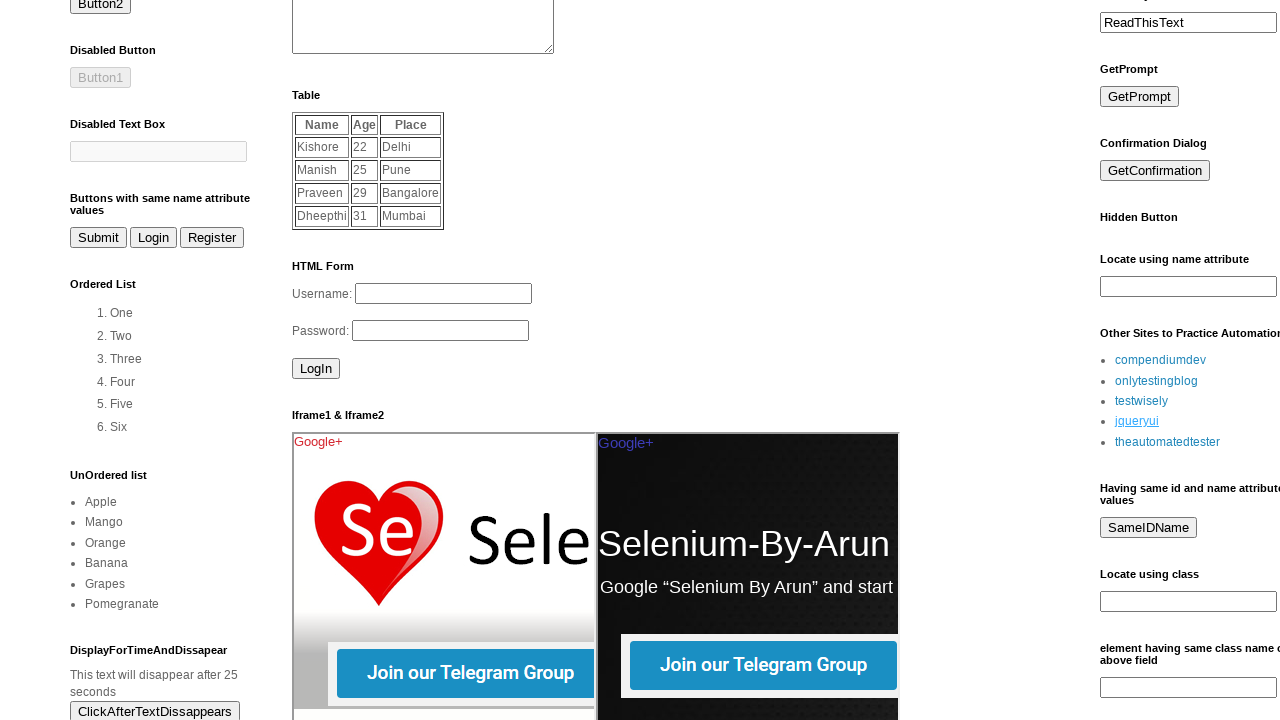

Page loaded after navigating back from link 4
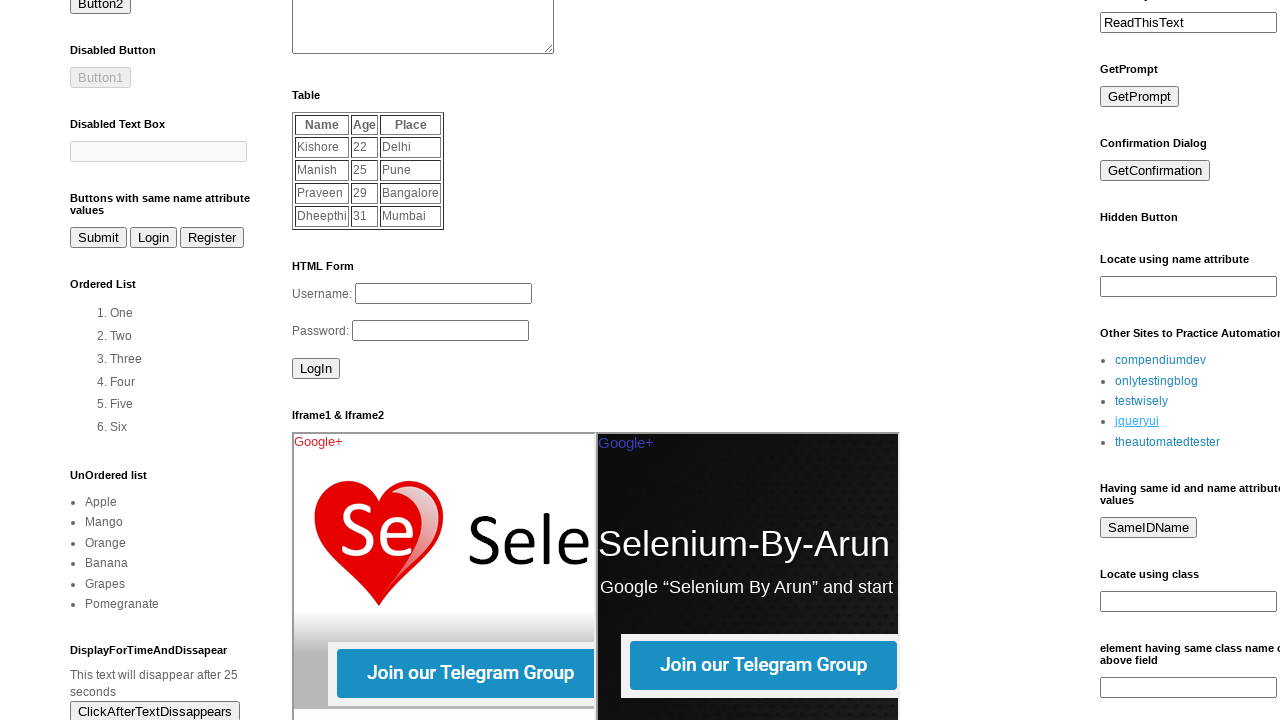

Re-queried links in LinkList1 section for iteration 5
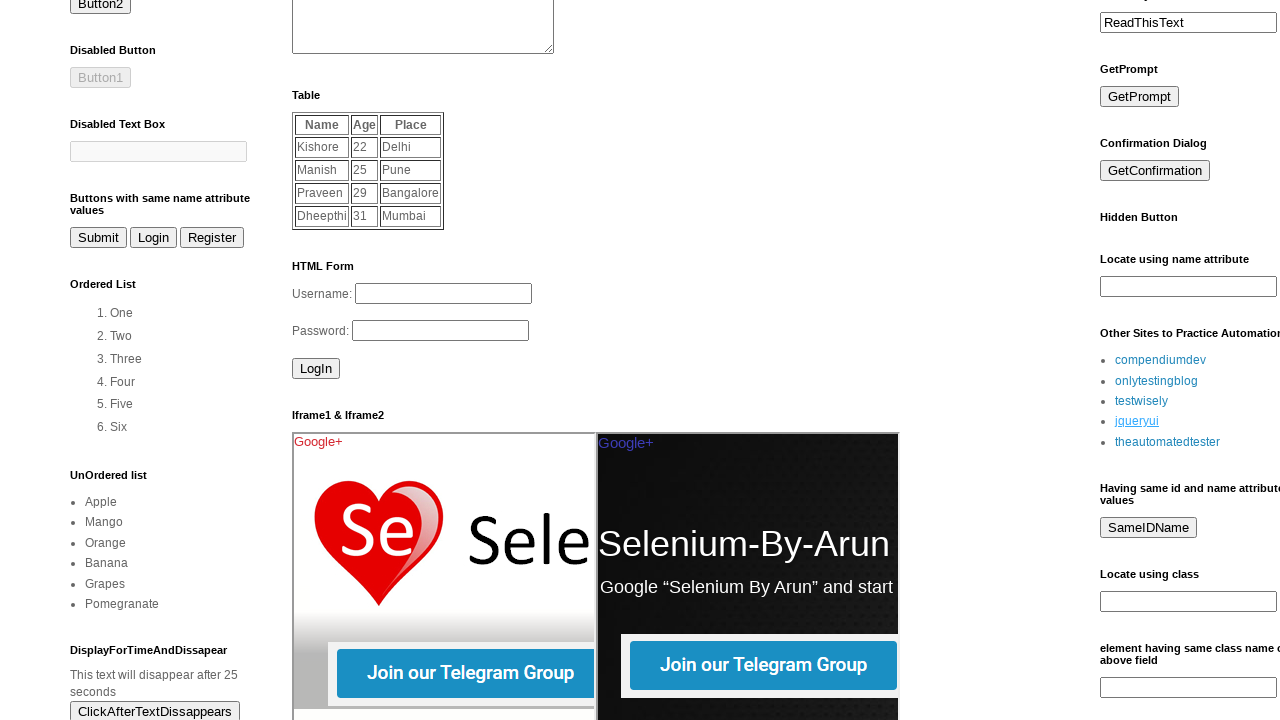

Clicked link at index 4 in LinkList1 section at (1168, 442) on xpath=//div[@id='LinkList1']//a >> nth=4
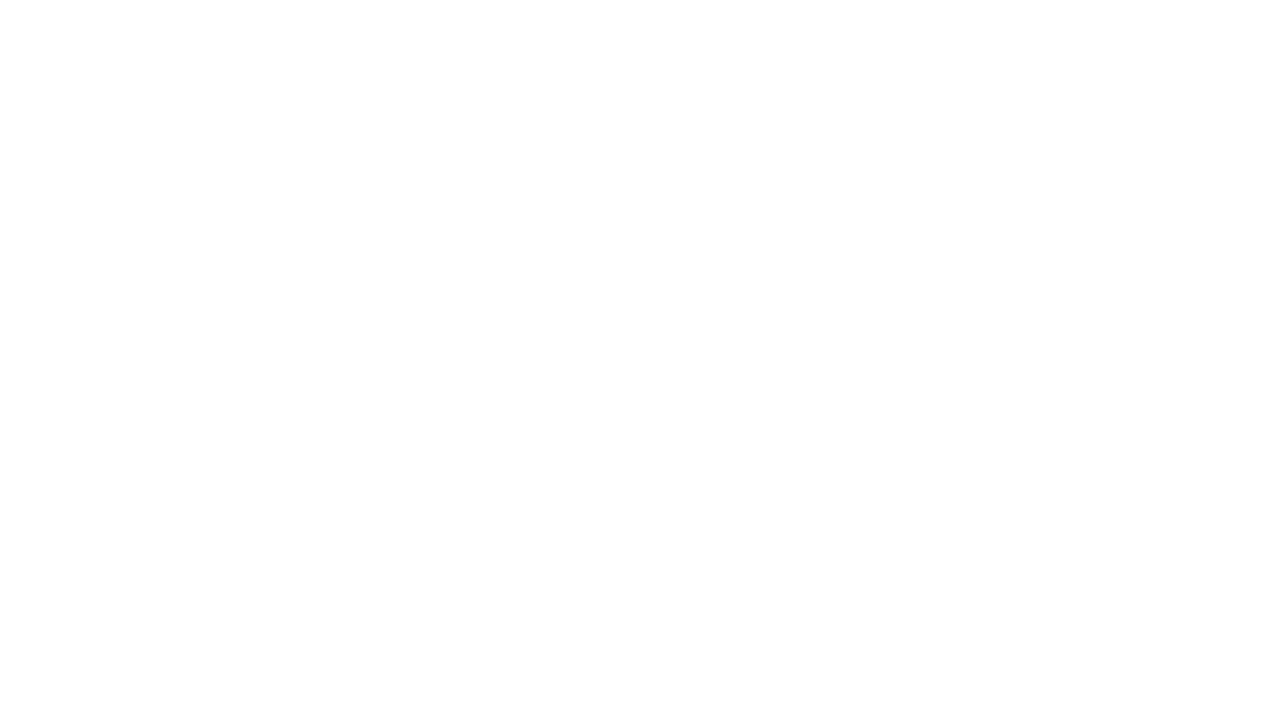

Page loaded after clicking link 5
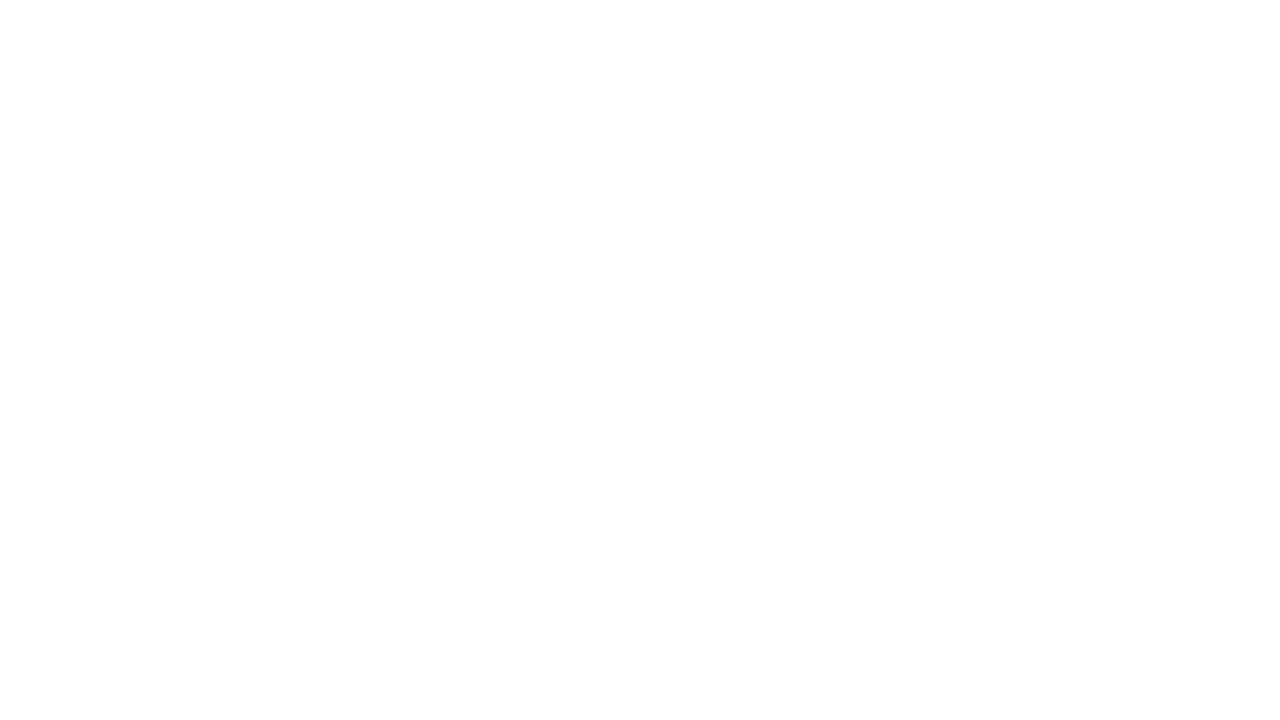

Navigated back to original page from link 5
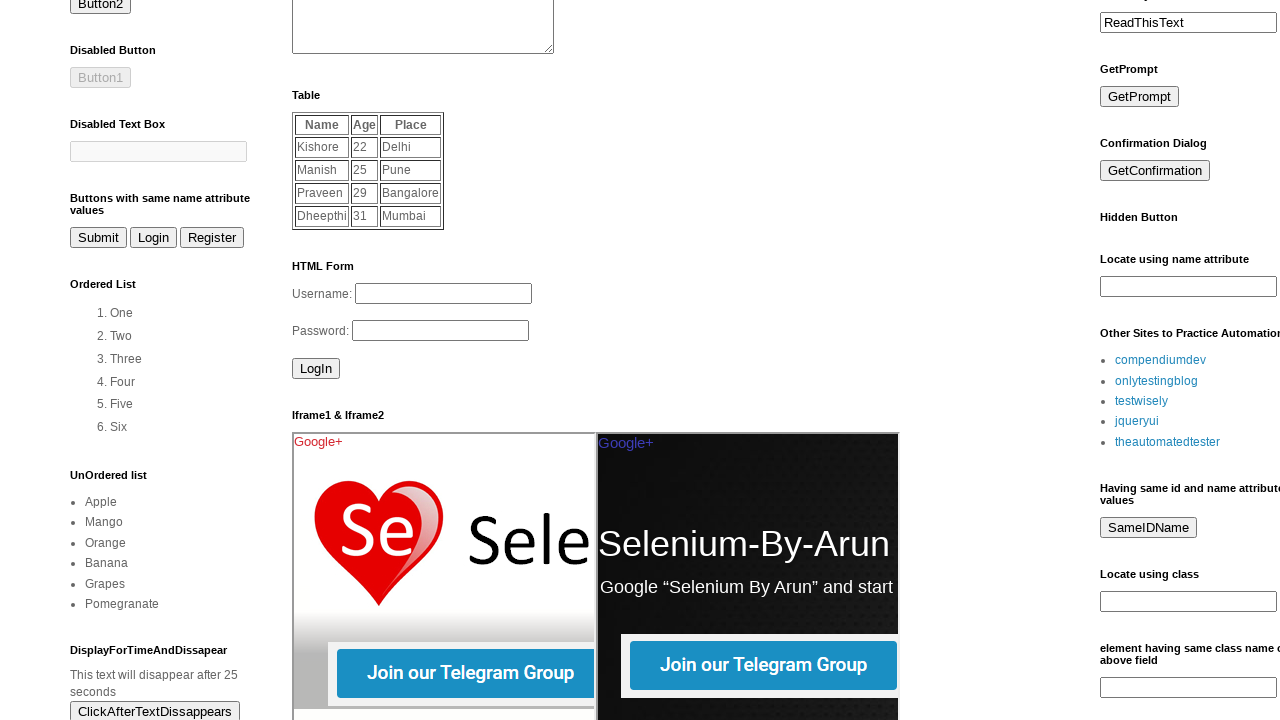

Page loaded after navigating back from link 5
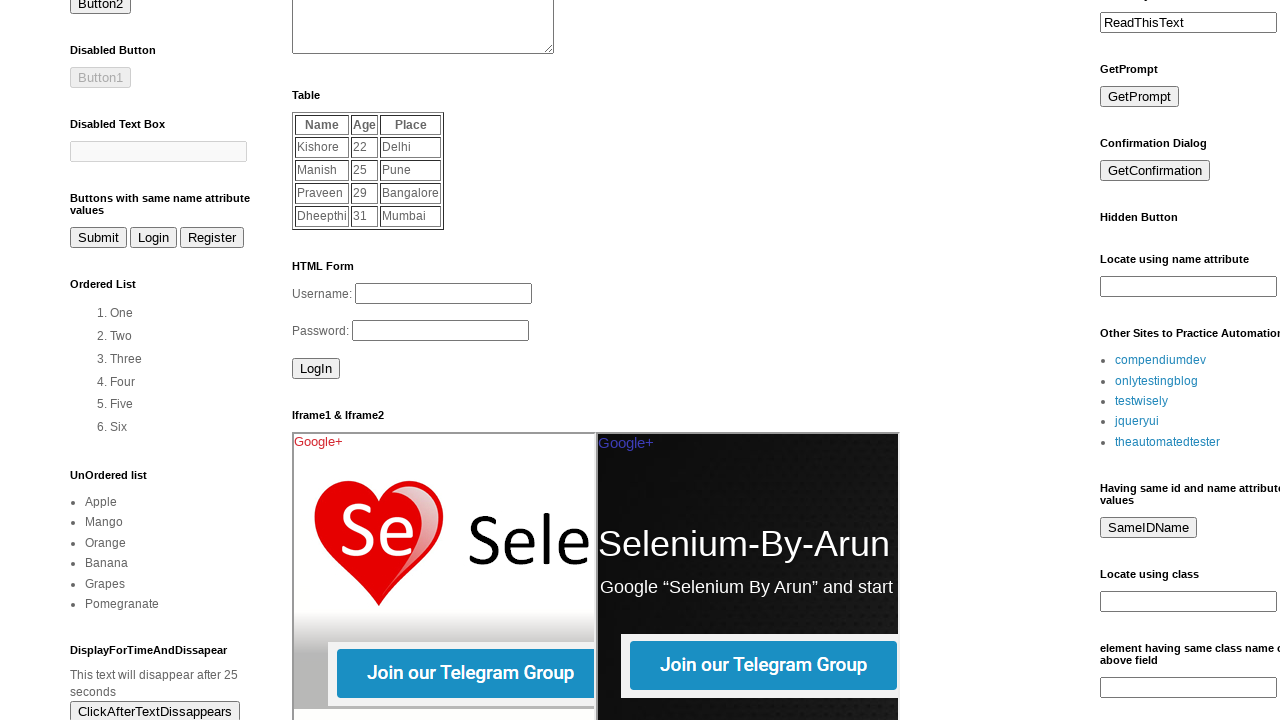

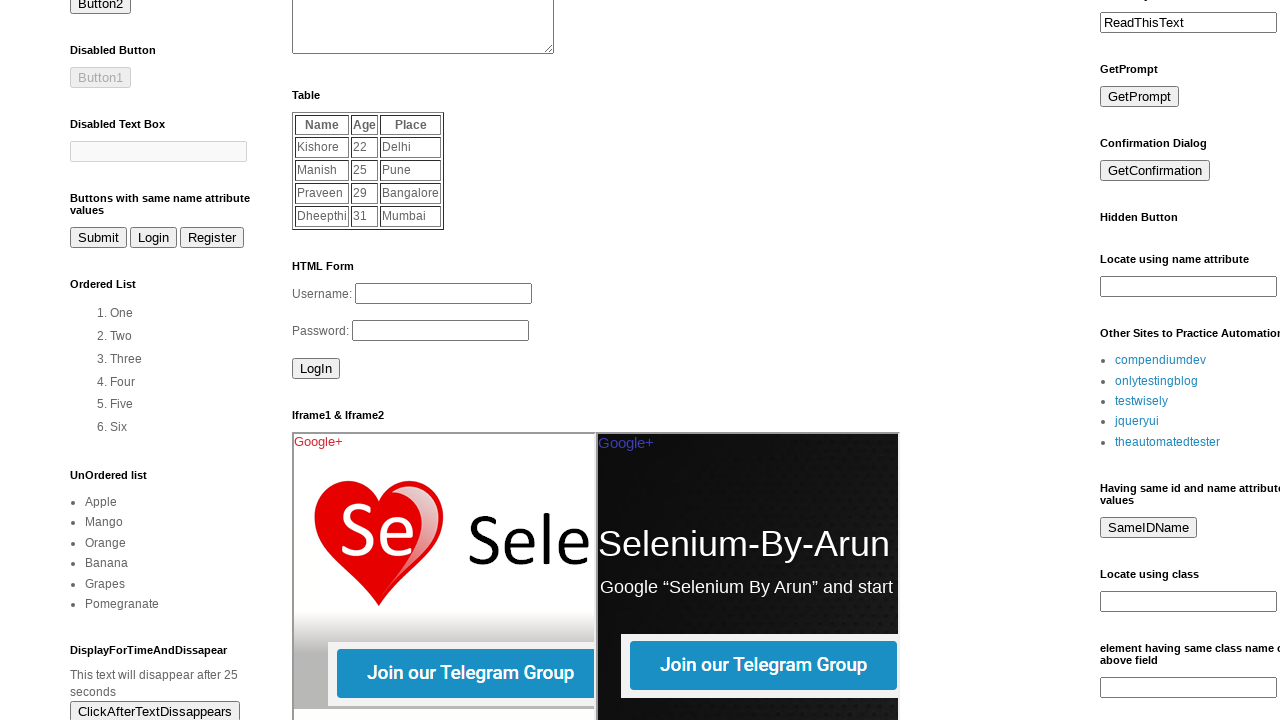